Tests that edits are cancelled when pressing Escape

Starting URL: https://demo.playwright.dev/todomvc

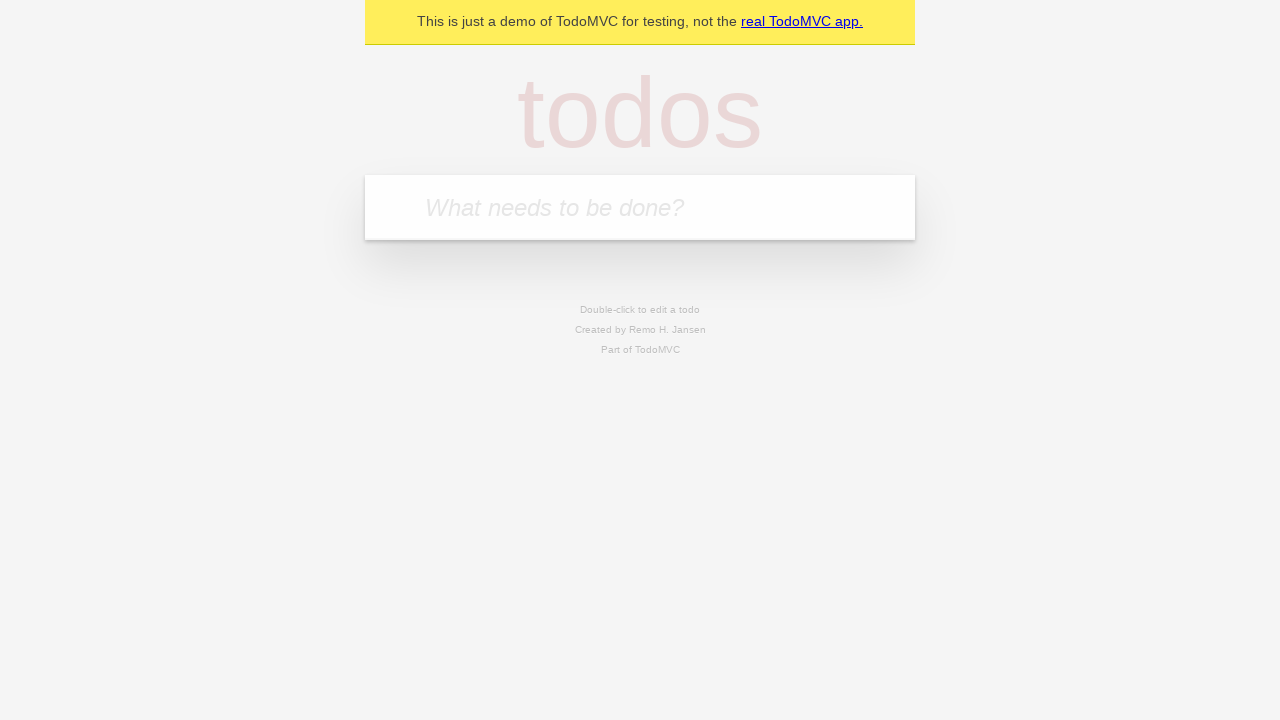

Filled todo input with 'buy some cheese' on internal:attr=[placeholder="What needs to be done?"i]
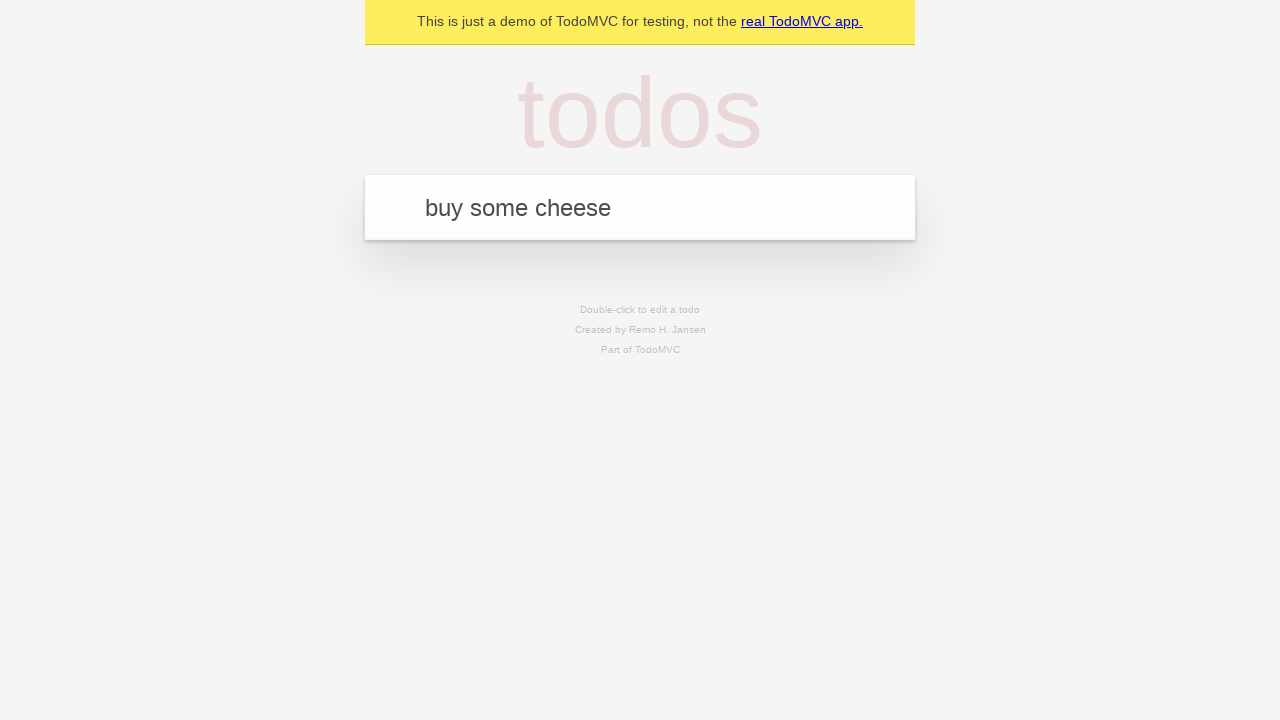

Pressed Enter to create first todo on internal:attr=[placeholder="What needs to be done?"i]
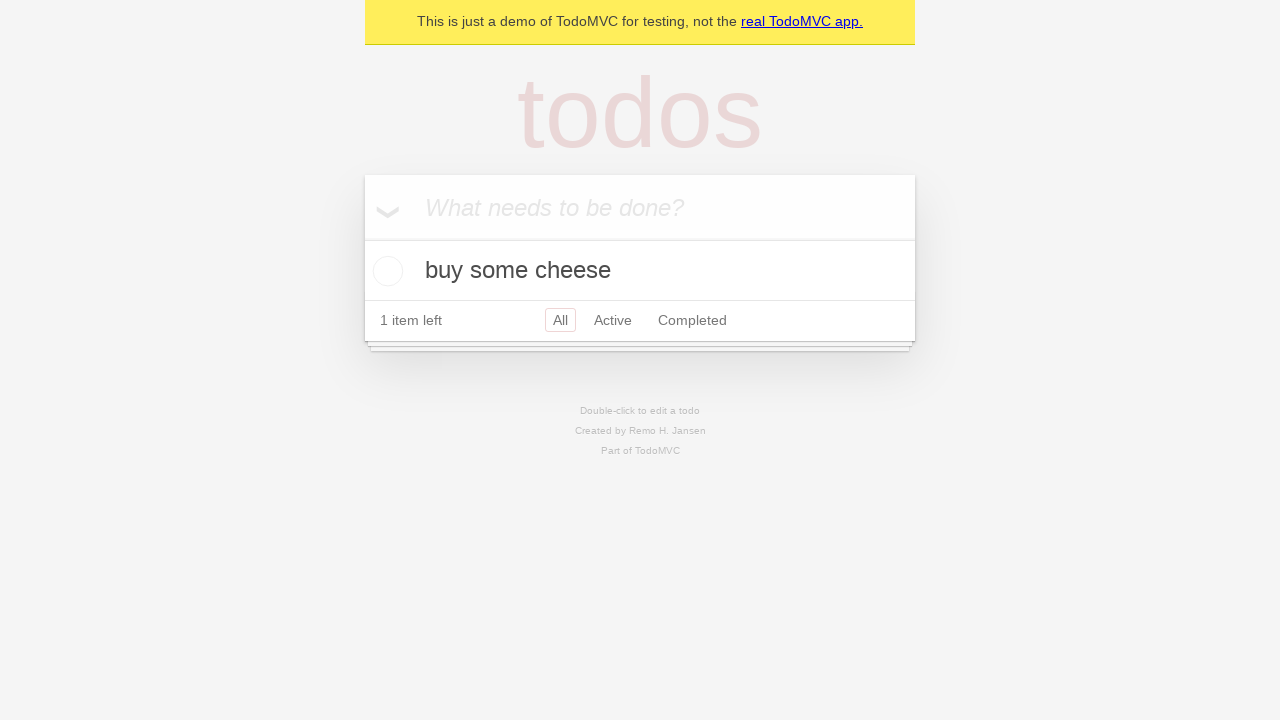

Filled todo input with 'feed the cat' on internal:attr=[placeholder="What needs to be done?"i]
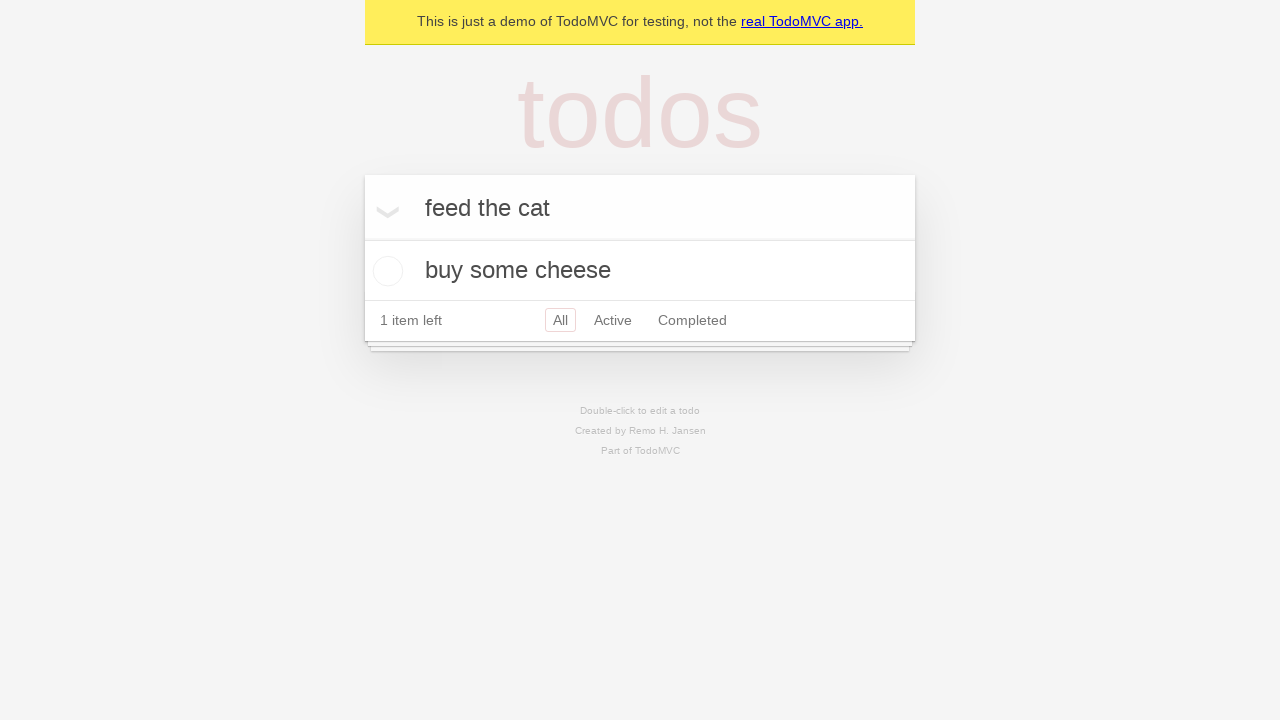

Pressed Enter to create second todo on internal:attr=[placeholder="What needs to be done?"i]
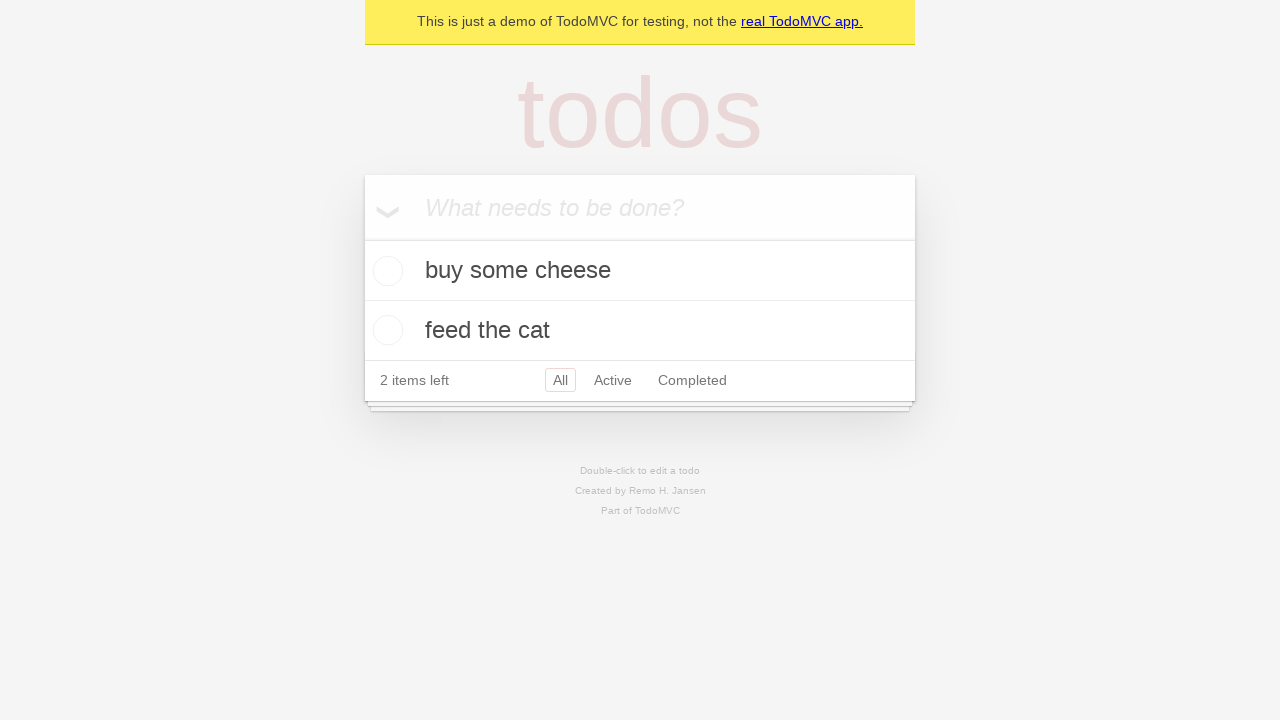

Filled todo input with 'book a doctors appointment' on internal:attr=[placeholder="What needs to be done?"i]
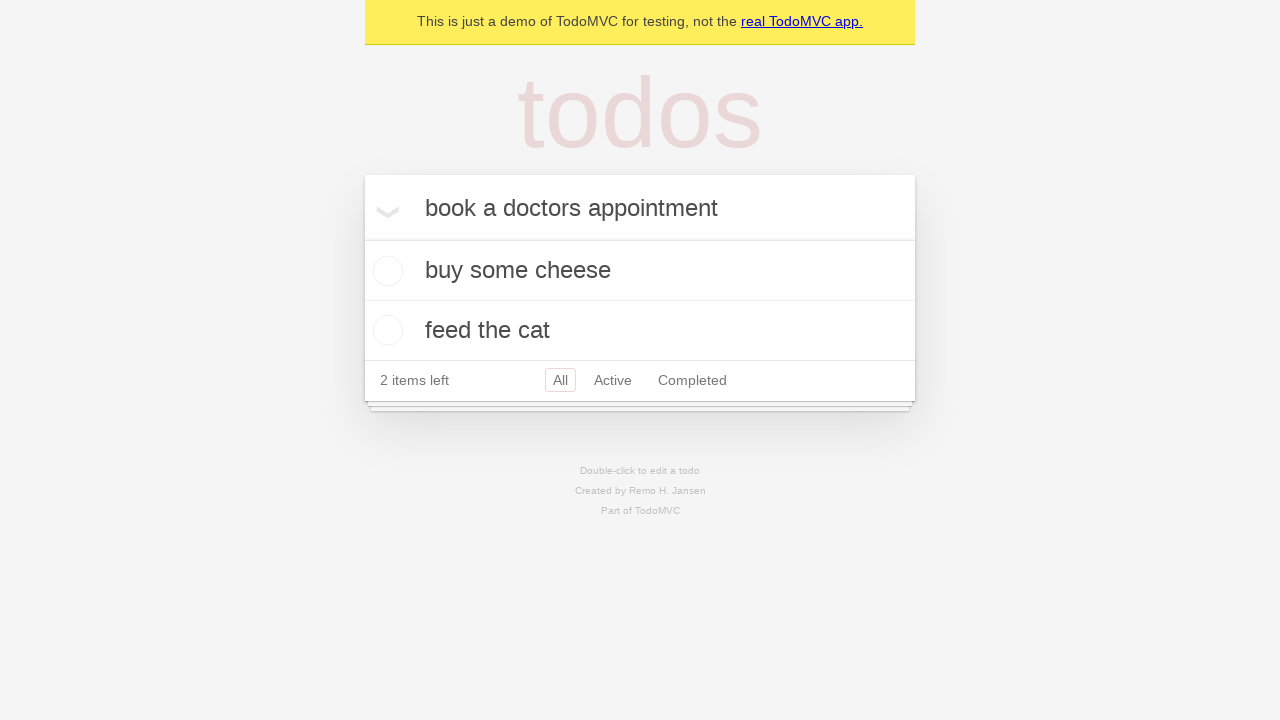

Pressed Enter to create third todo on internal:attr=[placeholder="What needs to be done?"i]
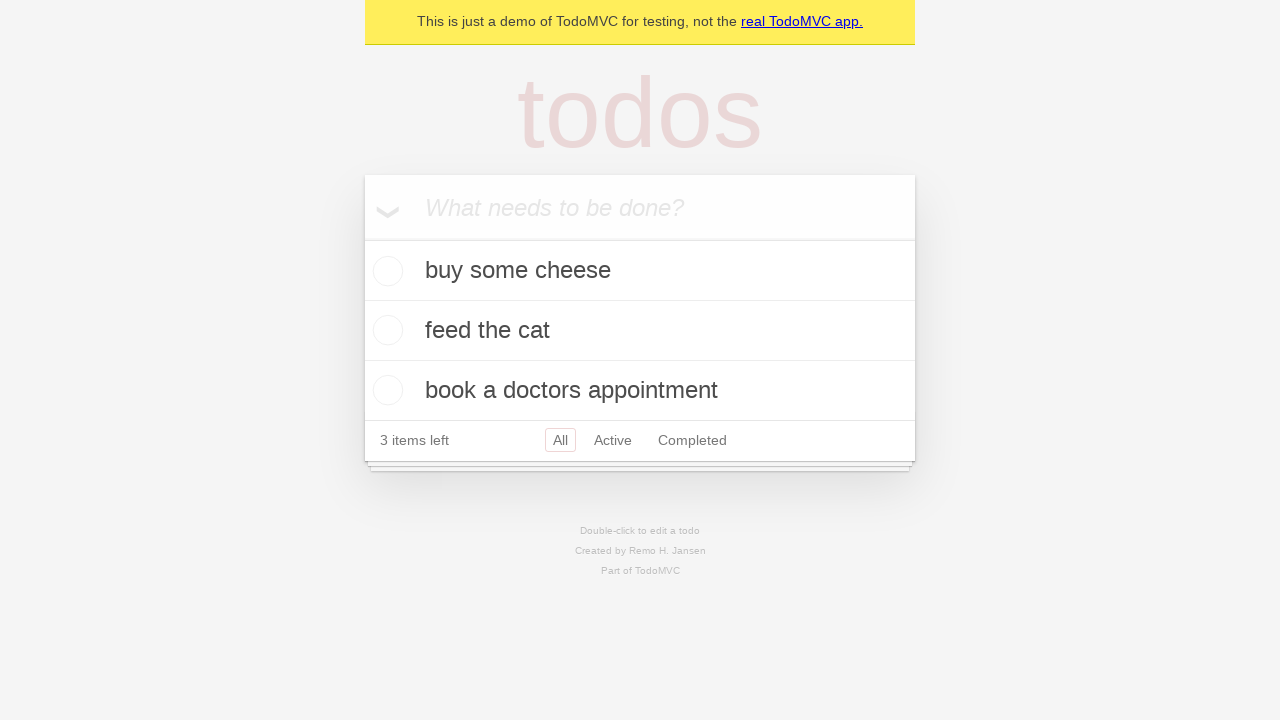

Waited for todos to appear in the DOM
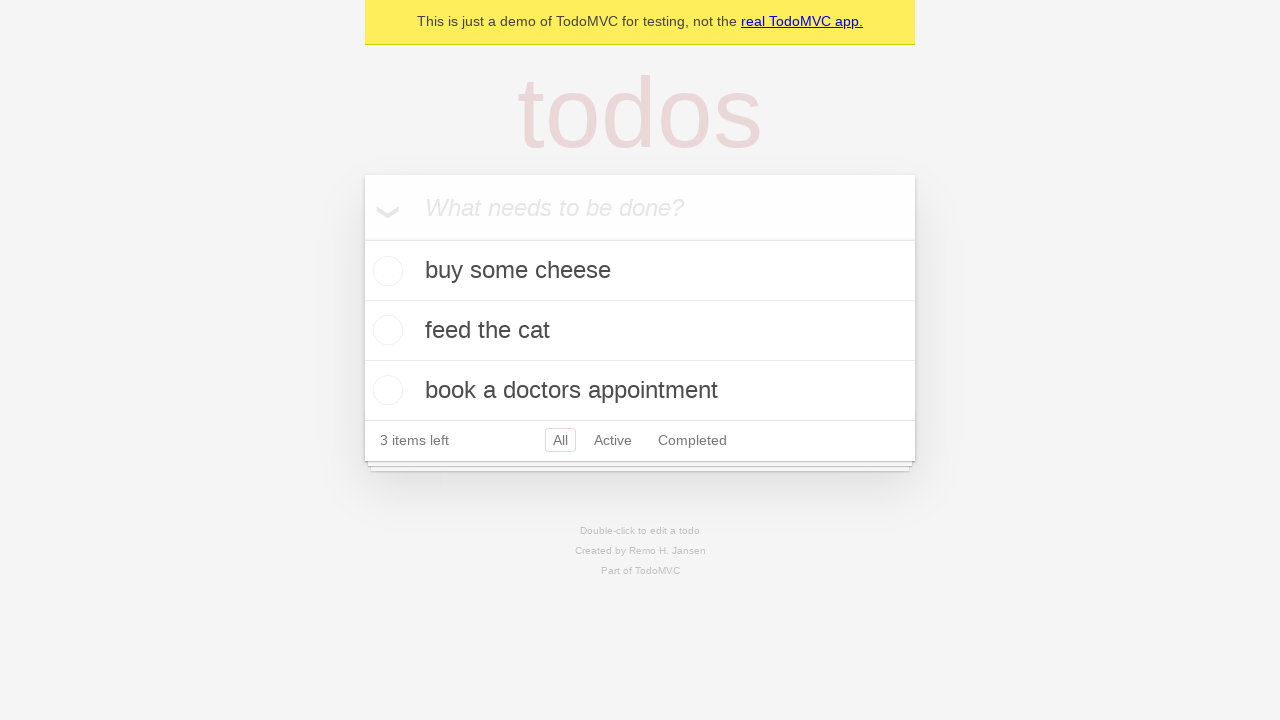

Double-clicked second todo to enter edit mode at (640, 331) on internal:testid=[data-testid="todo-item"s] >> nth=1
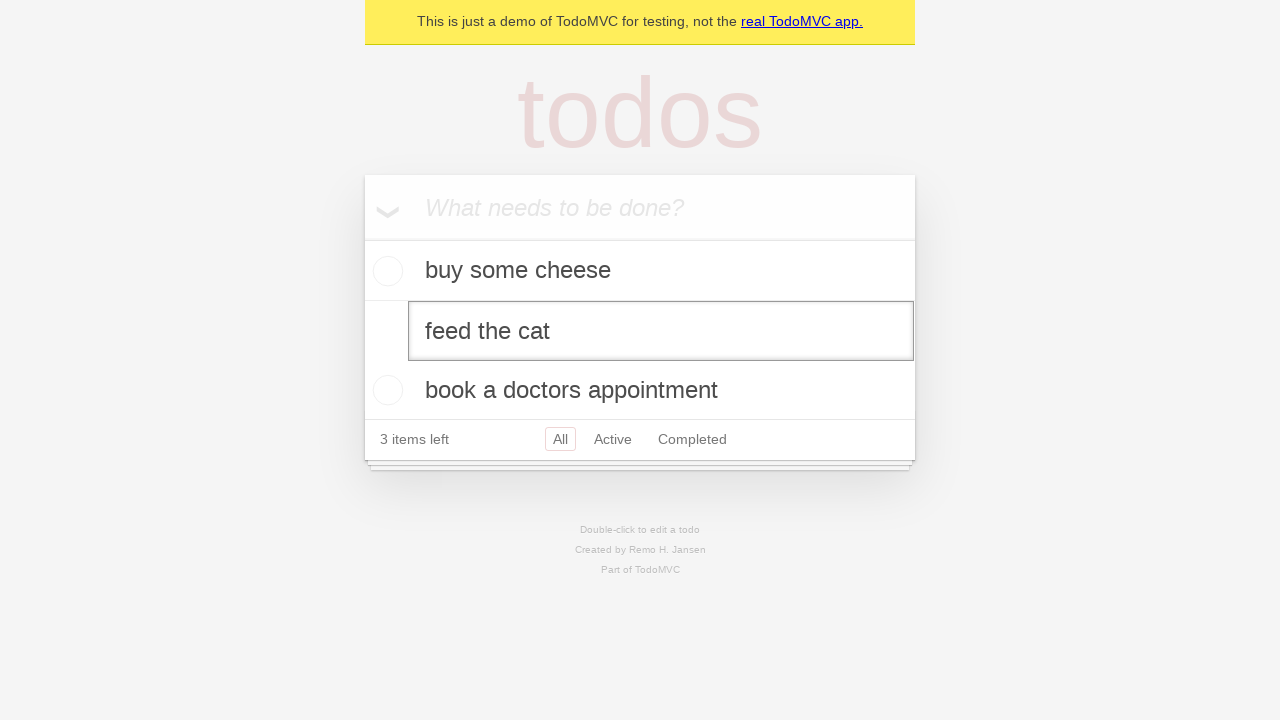

Filled edit field with 'buy some sausages' on internal:testid=[data-testid="todo-item"s] >> nth=1 >> internal:role=textbox[nam
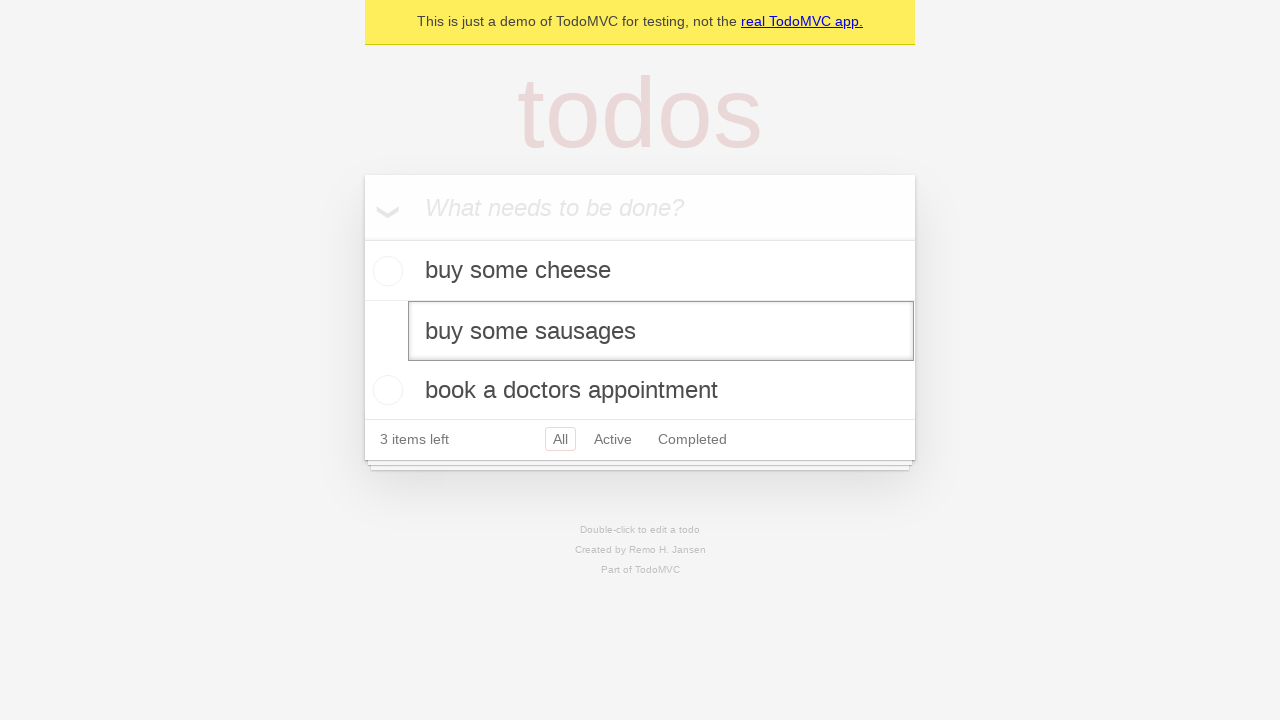

Pressed Escape to cancel editing on internal:testid=[data-testid="todo-item"s] >> nth=1 >> internal:role=textbox[nam
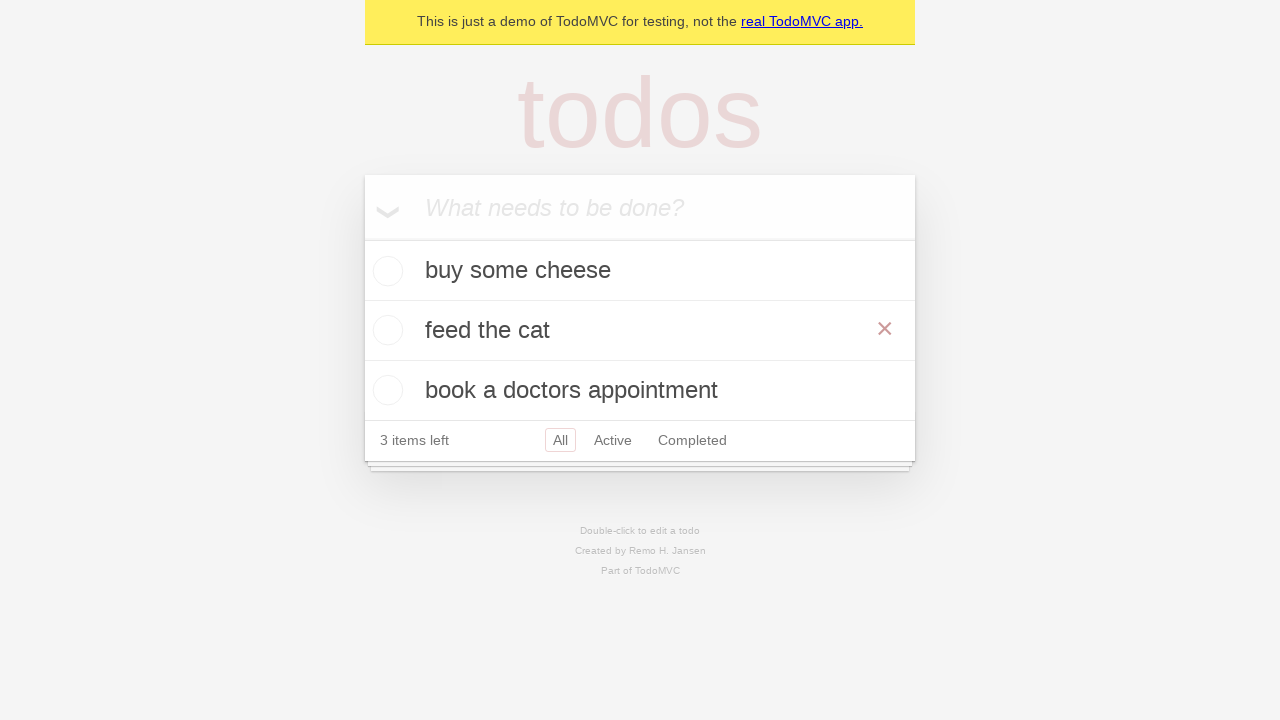

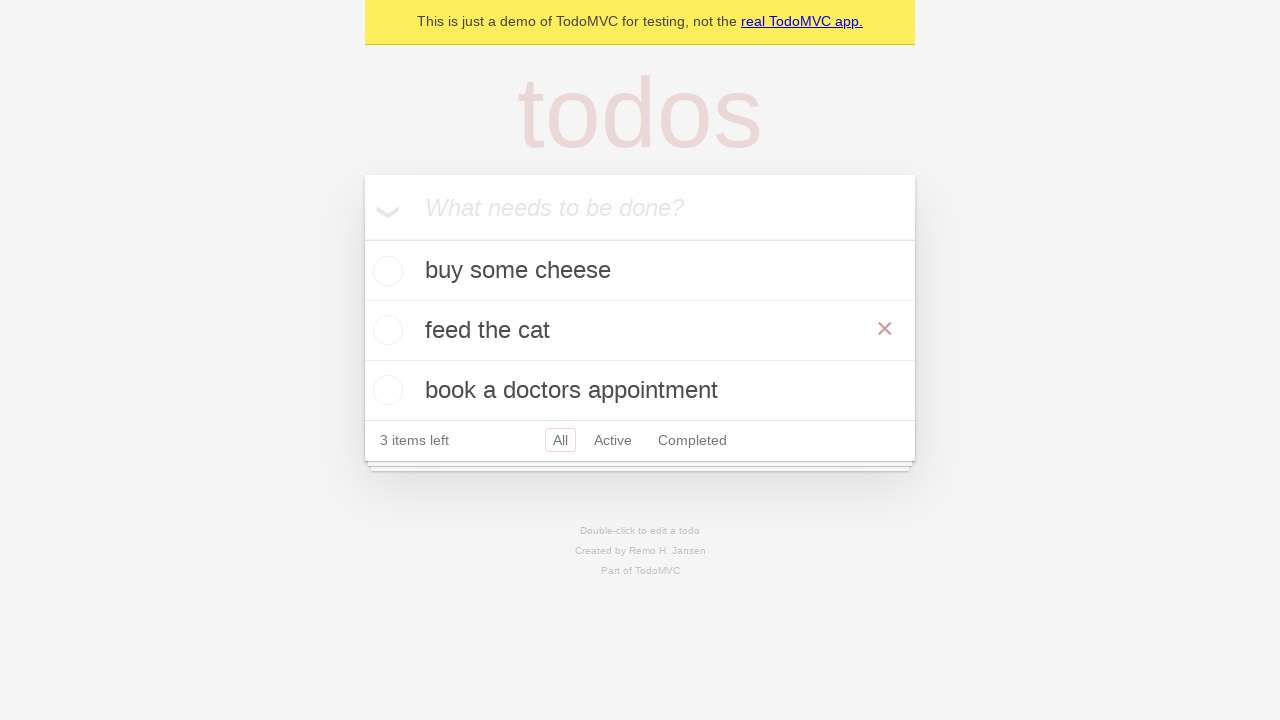